Tests click-and-hold functionality on an interactive circle element, holding for 2 seconds before releasing to demonstrate the press-and-hold gesture.

Starting URL: https://www.kirupa.com/html5/press_and_hold.htm

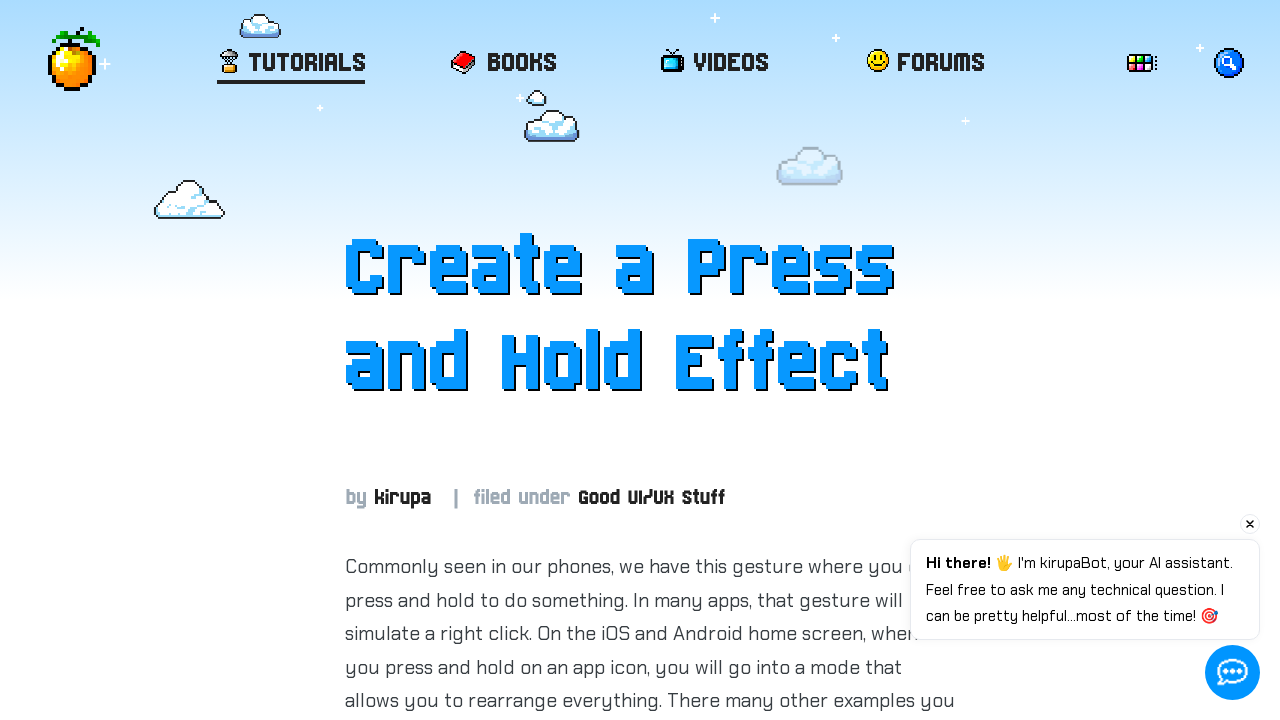

Located the interactive circle element (#item)
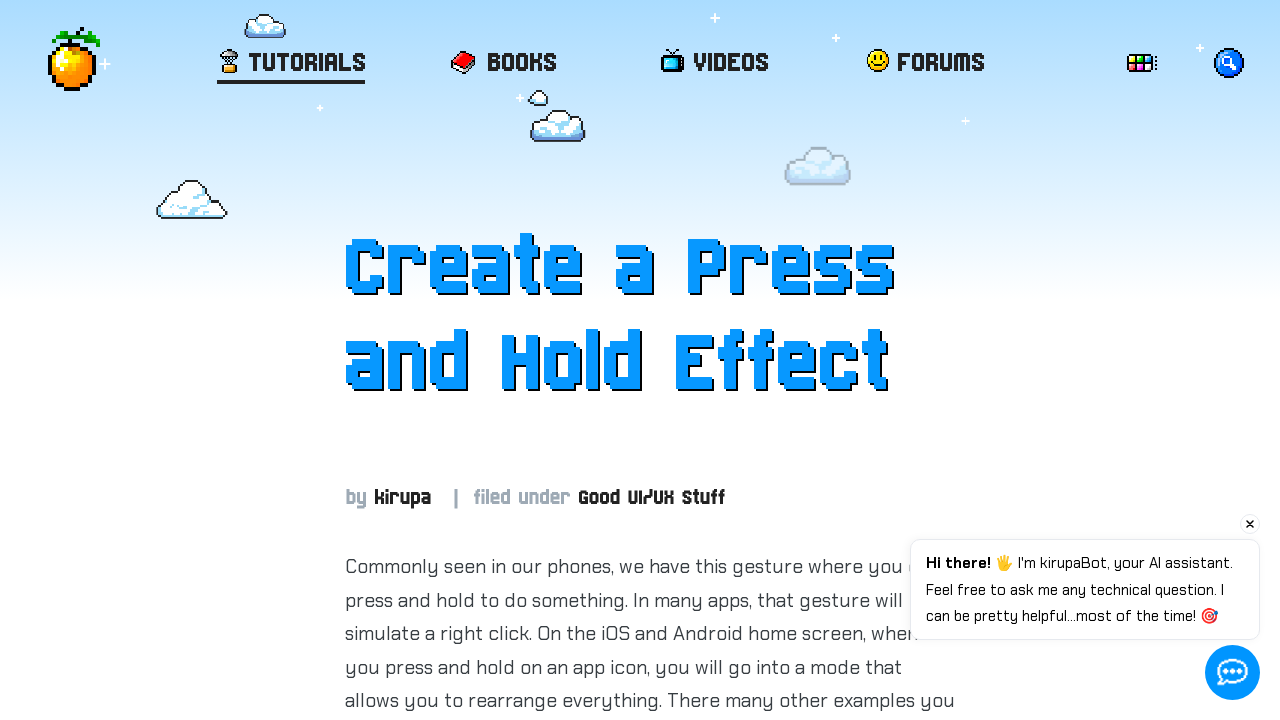

Circle element is now visible
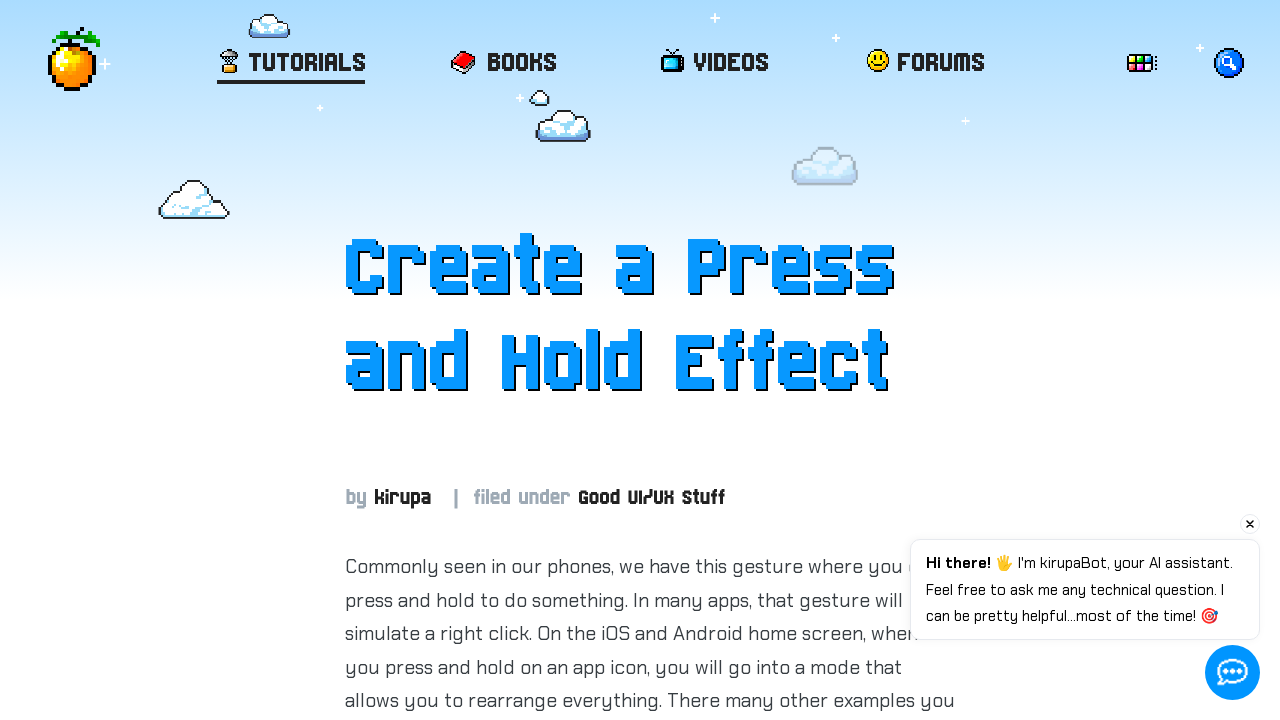

Hovered over the circle element at (650, 361) on #item
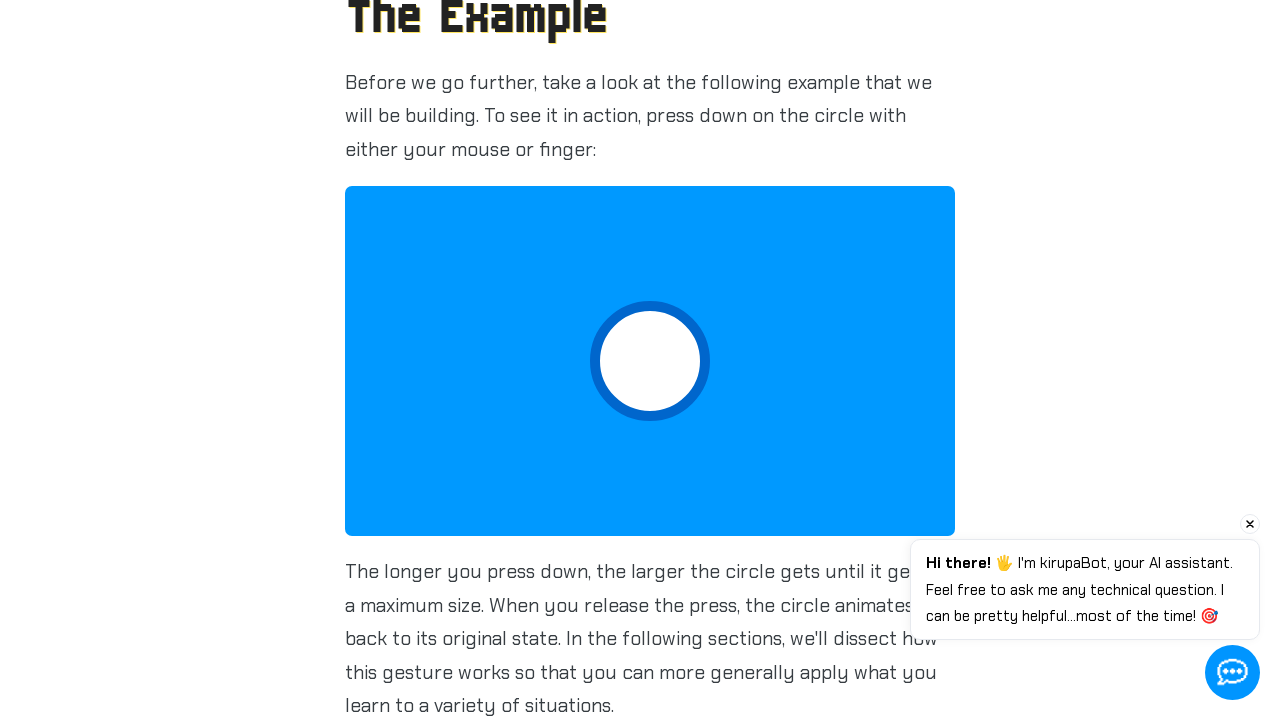

Pressed and held the mouse button on the circle at (650, 361)
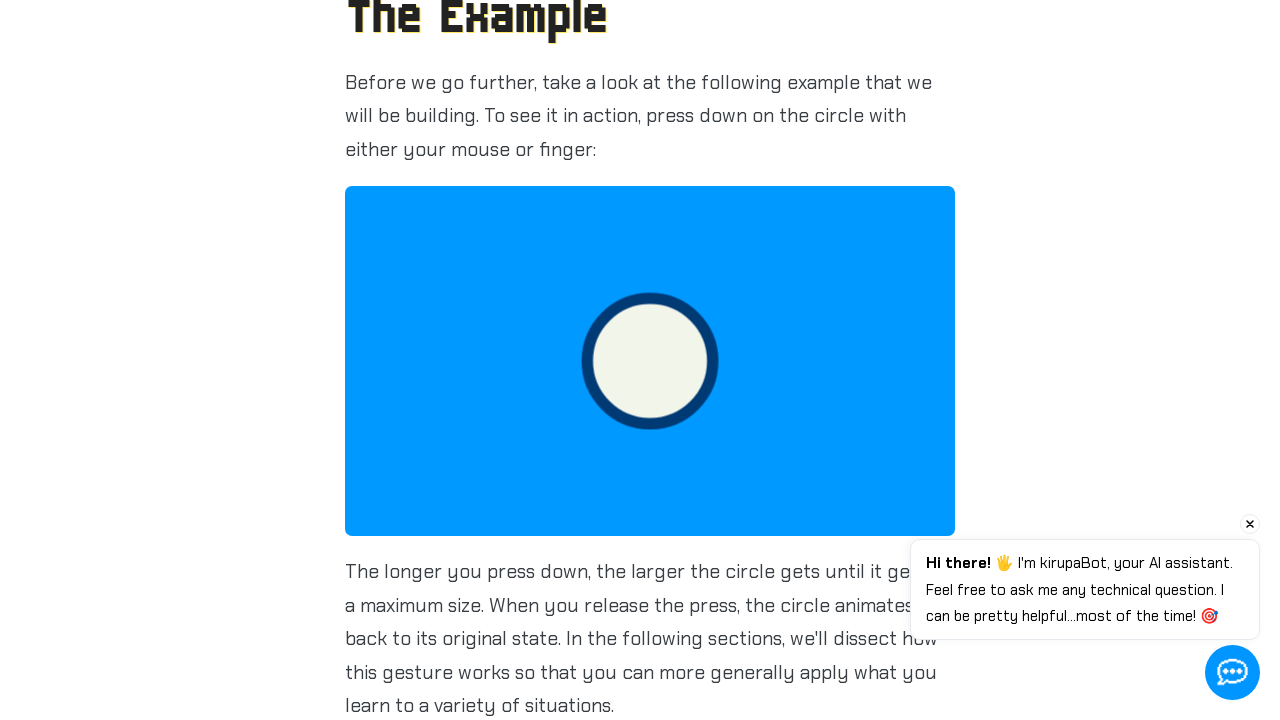

Held mouse button for 2 seconds
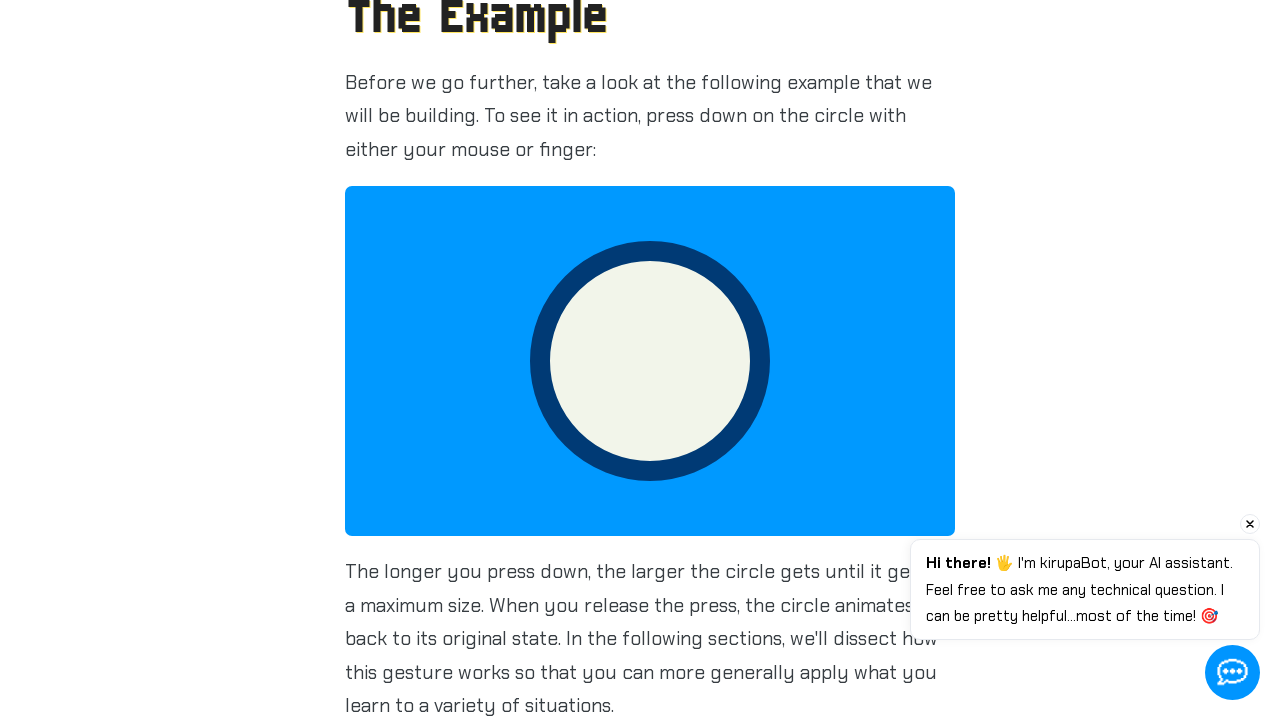

Released the mouse button to complete press-and-hold gesture at (650, 361)
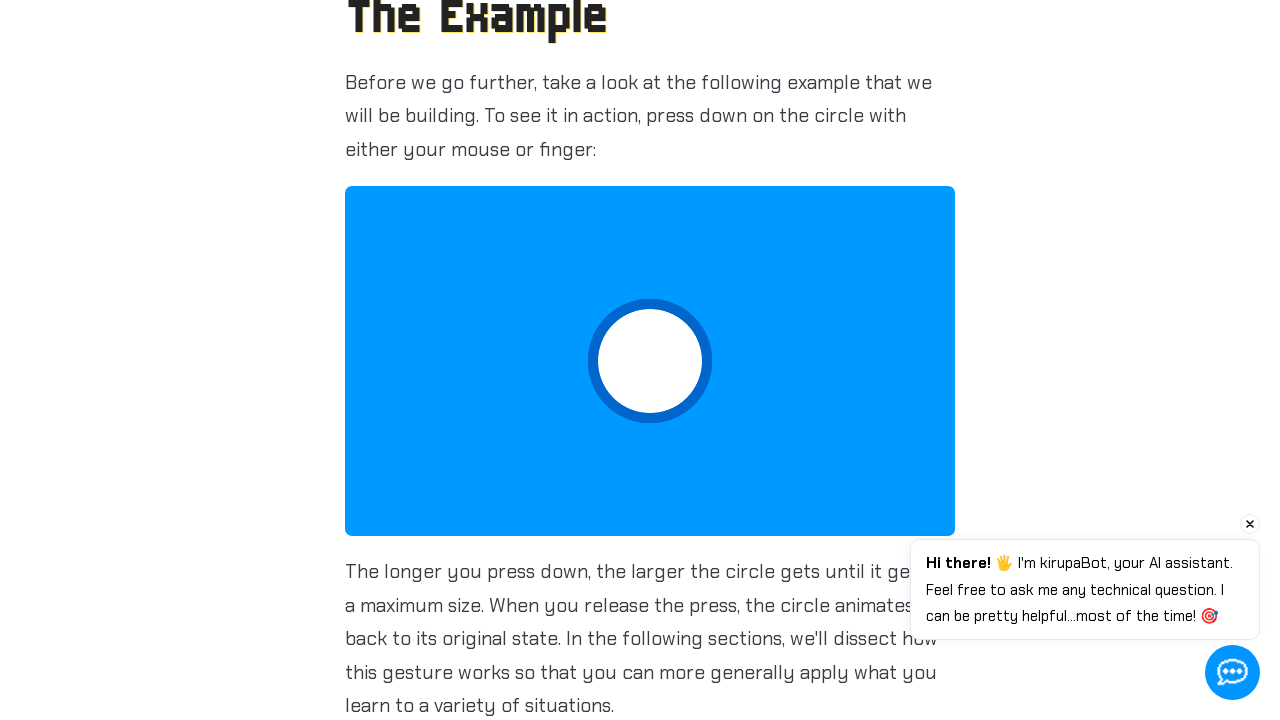

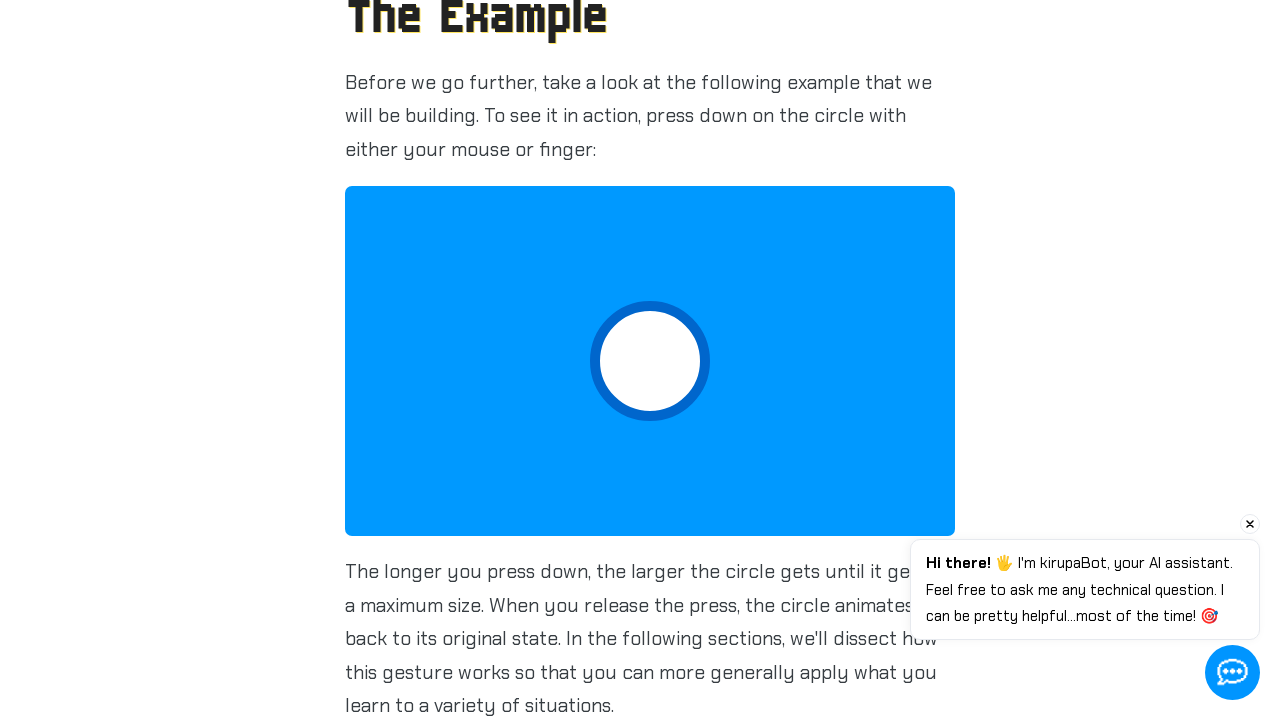